Tests frame switching by navigating into frame1 and frame2 iframes.

Starting URL: https://demoqa.com/frames

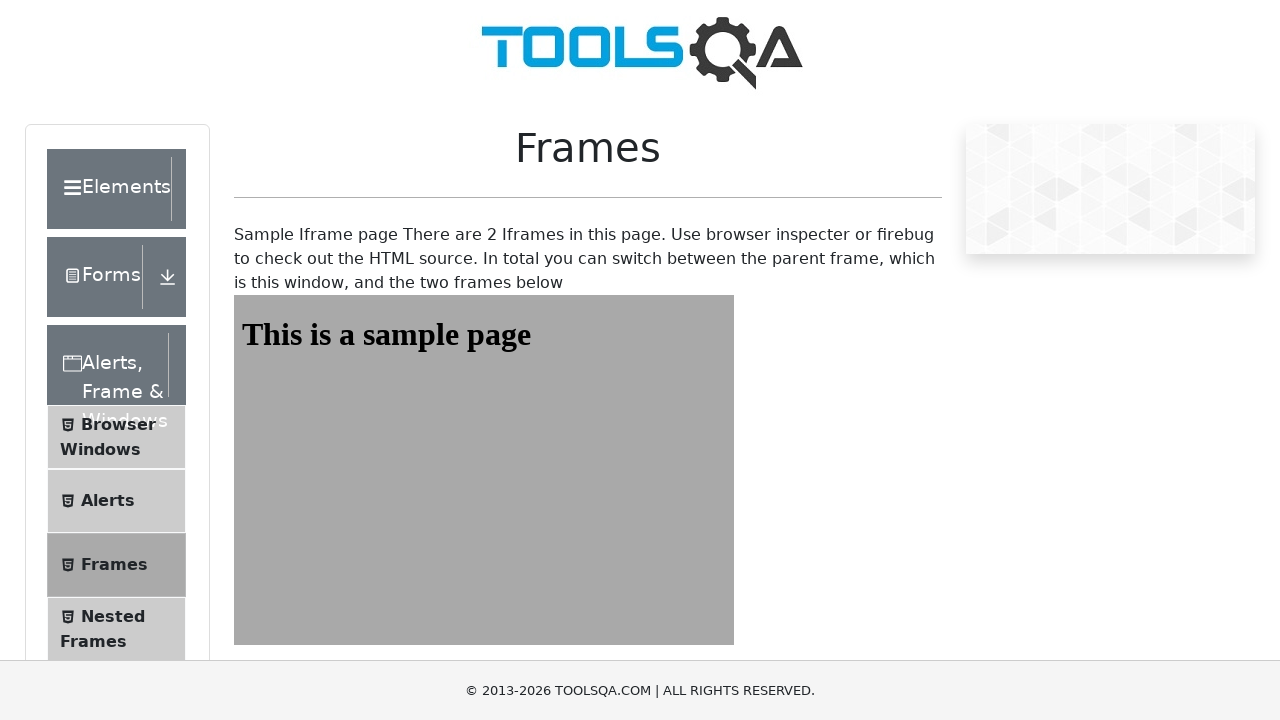

Navigated to frames test page
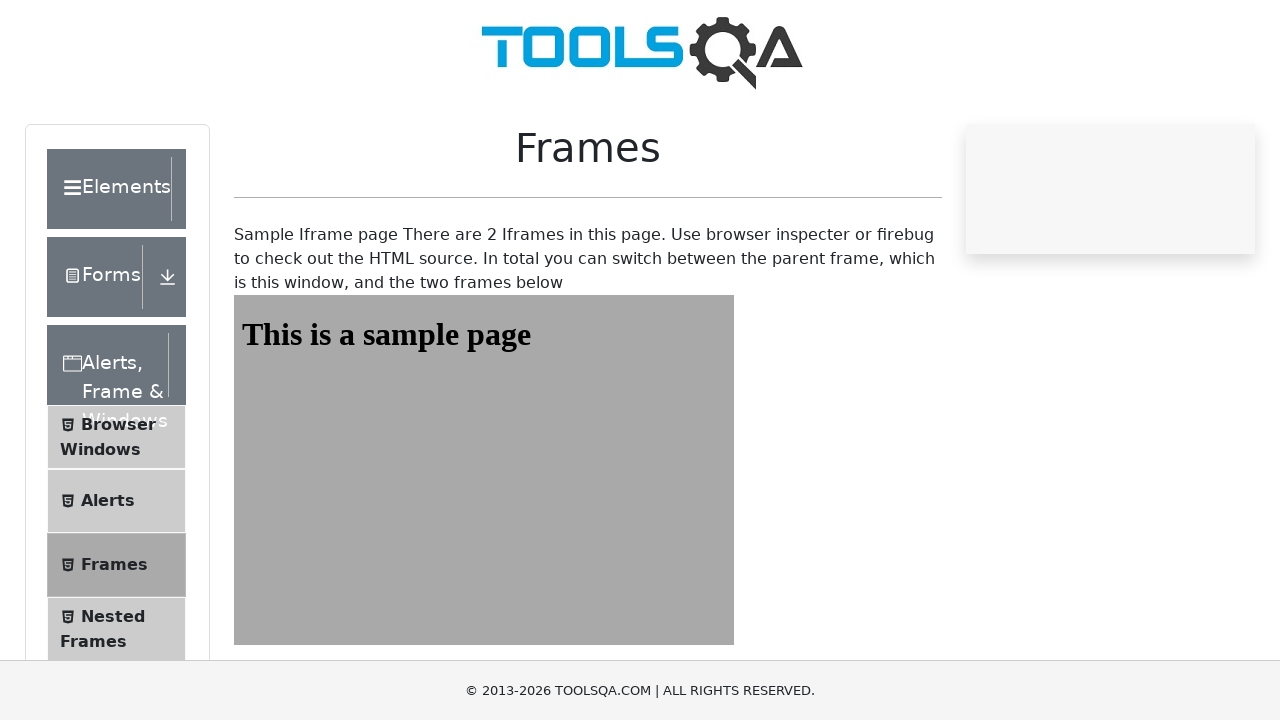

Located frame1 iframe element
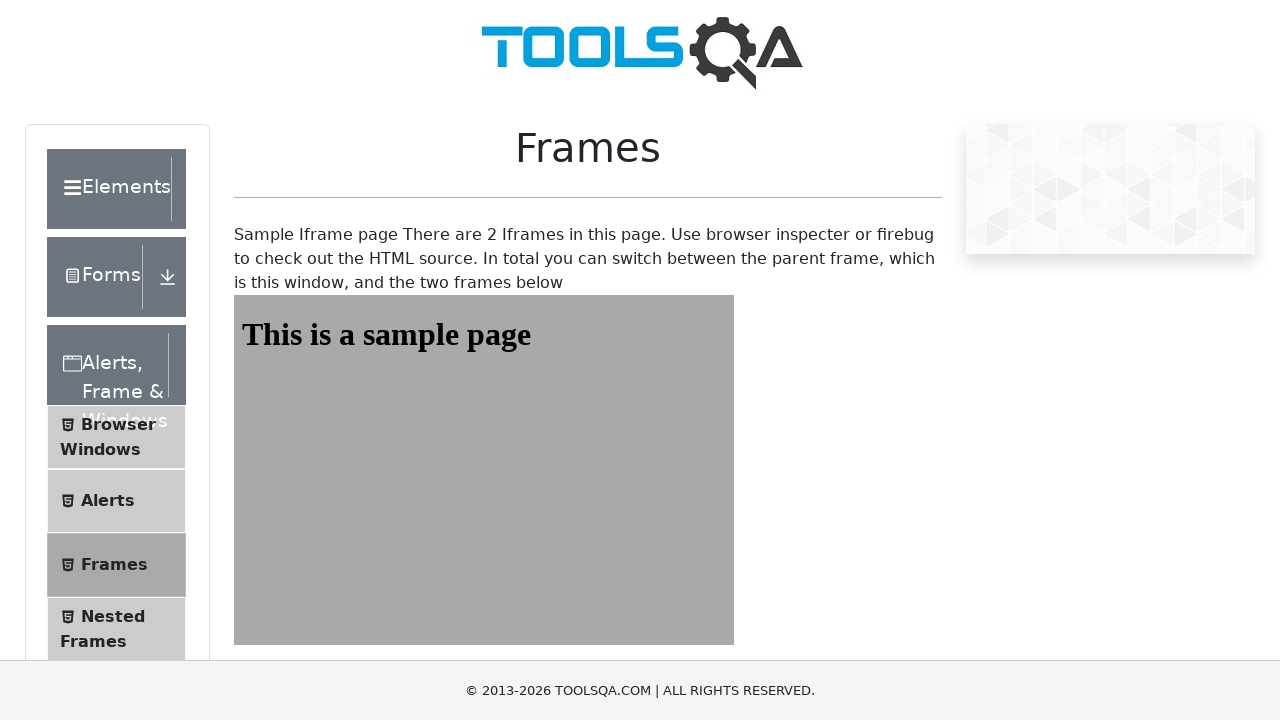

Waited for frame1 body to load
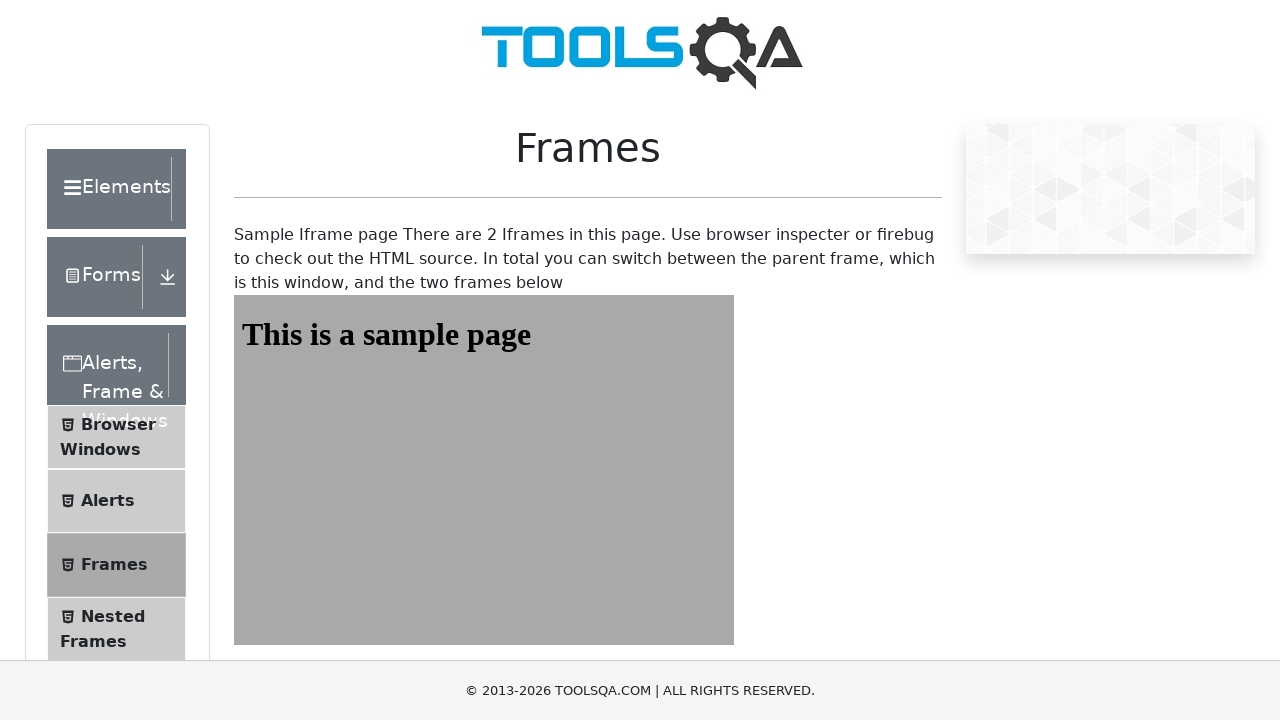

Located frame2 iframe element
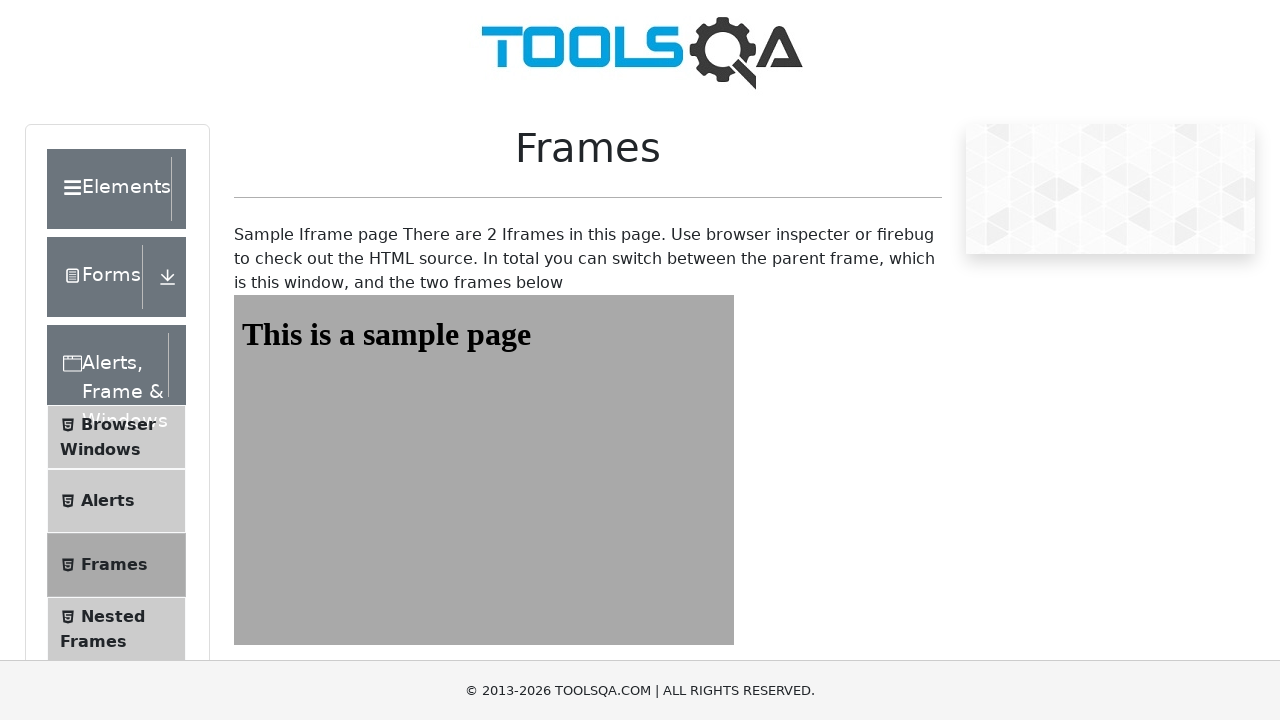

Waited for frame2 body to load
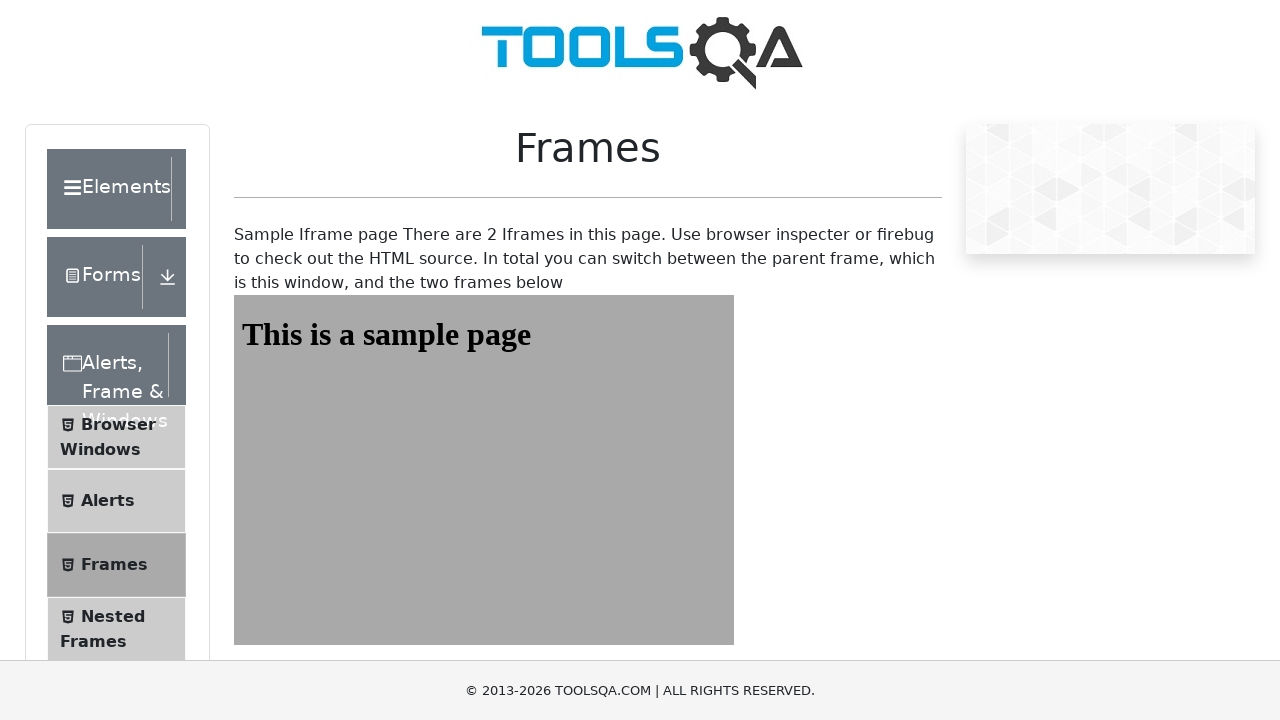

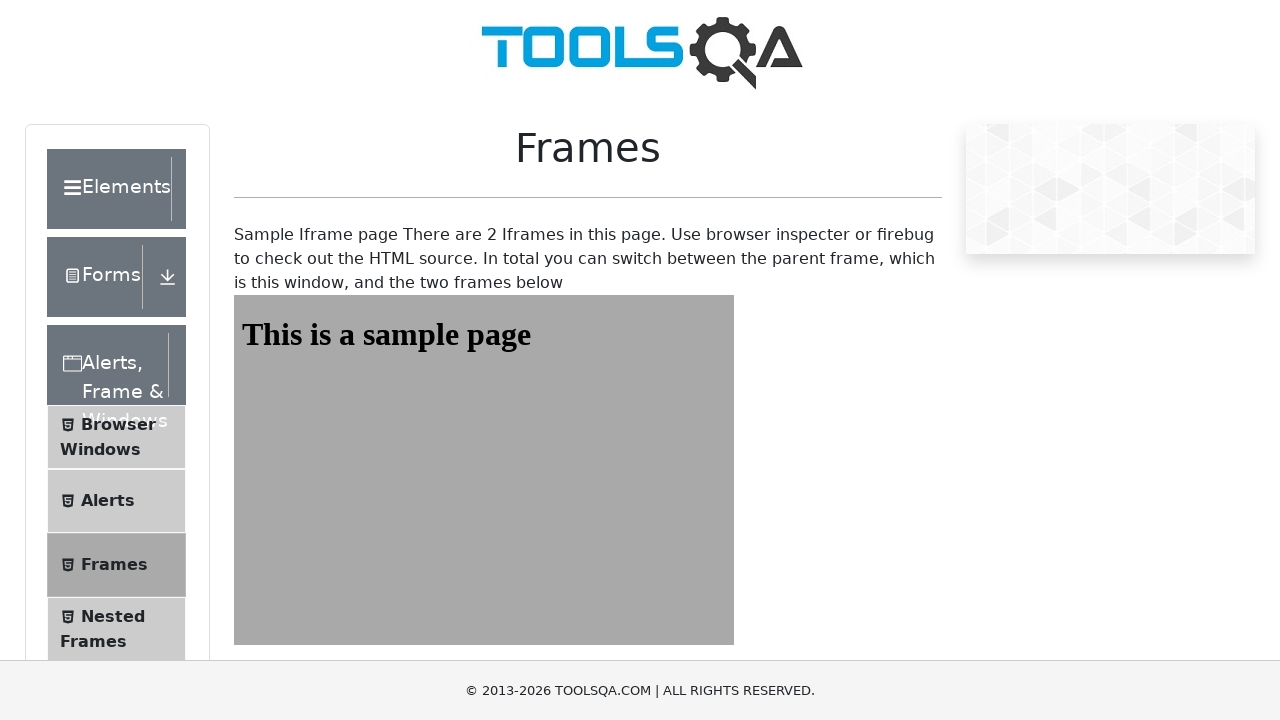